Tests mouse hover interactions, table data parsing, and iframe interactions

Starting URL: https://rahulshettyacademy.com/AutomationPractice/

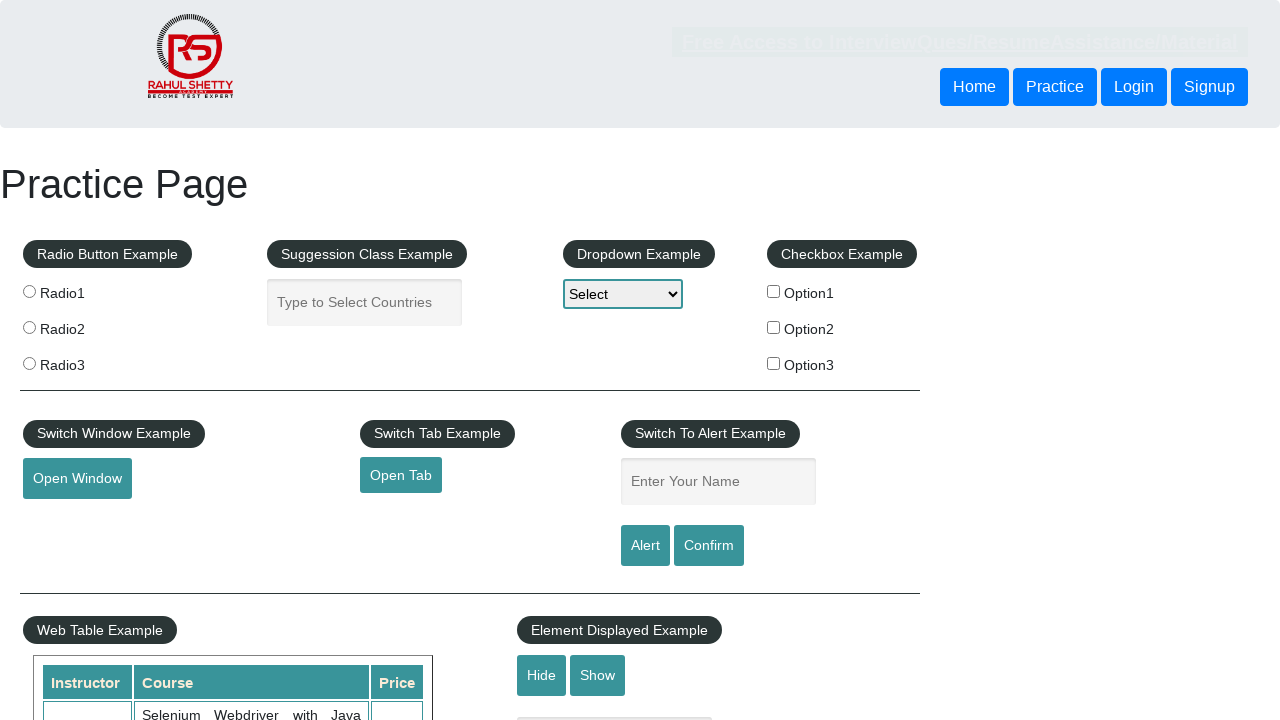

Made mouse hover content visible via JavaScript
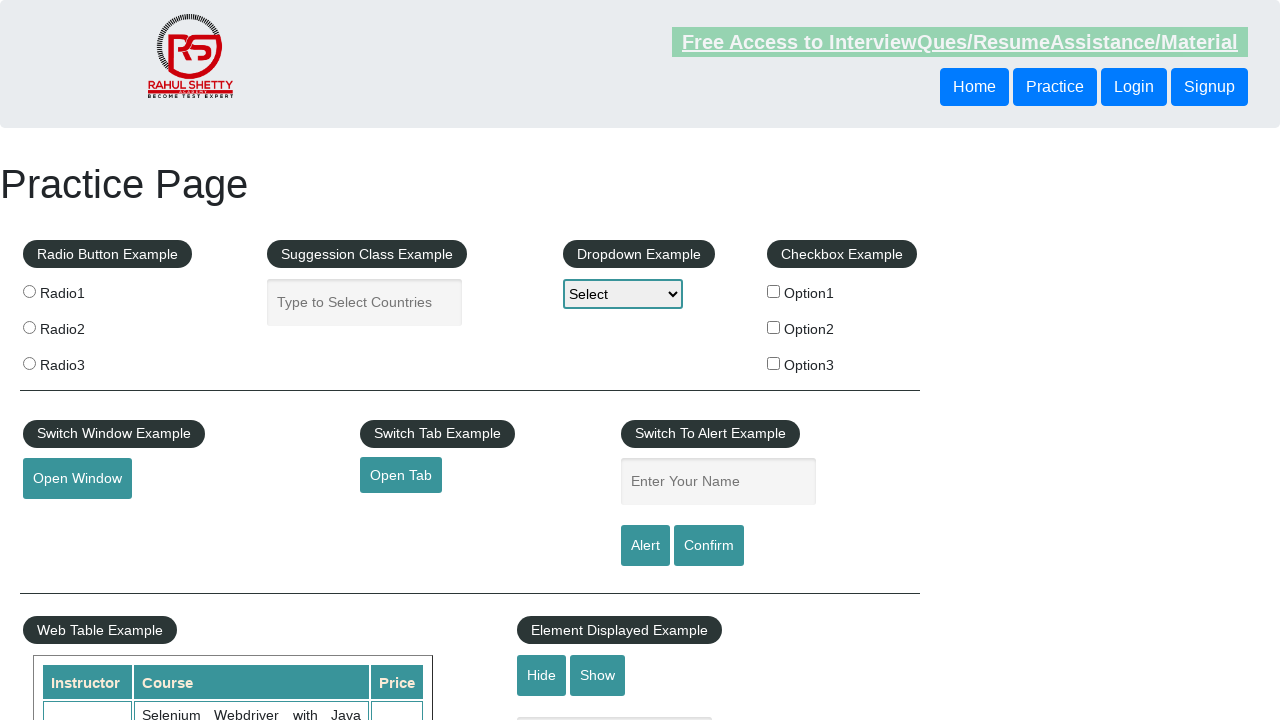

Clicked 'Top' link after mouse hover at (103, 360) on text=Top
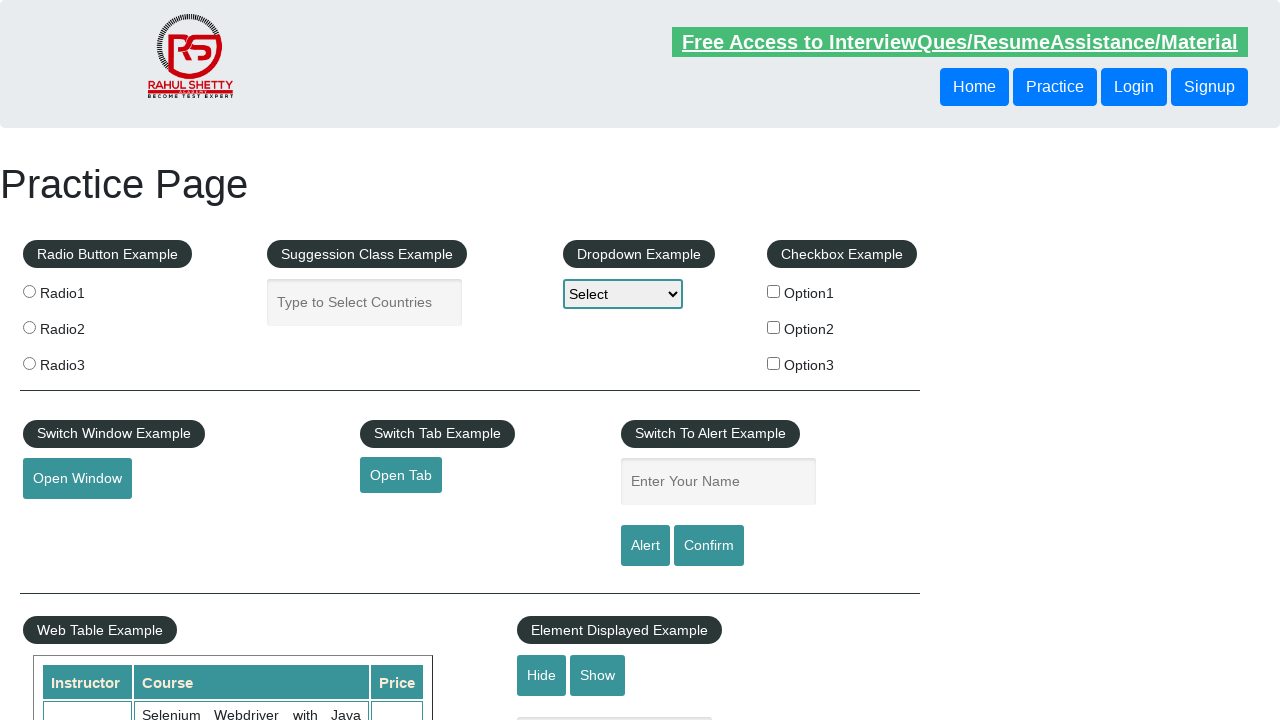

Clicked 'Reload' button at (103, 360) on text=Reload
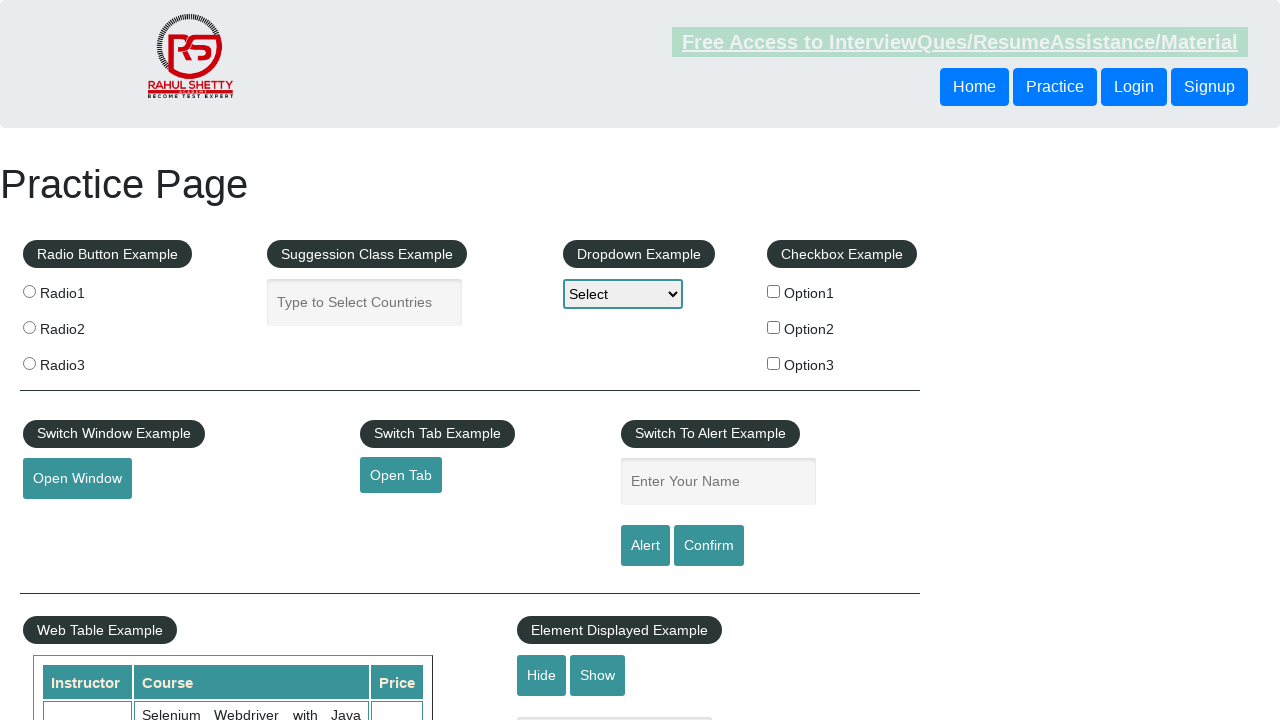

Located all cells in table column 3 (City column)
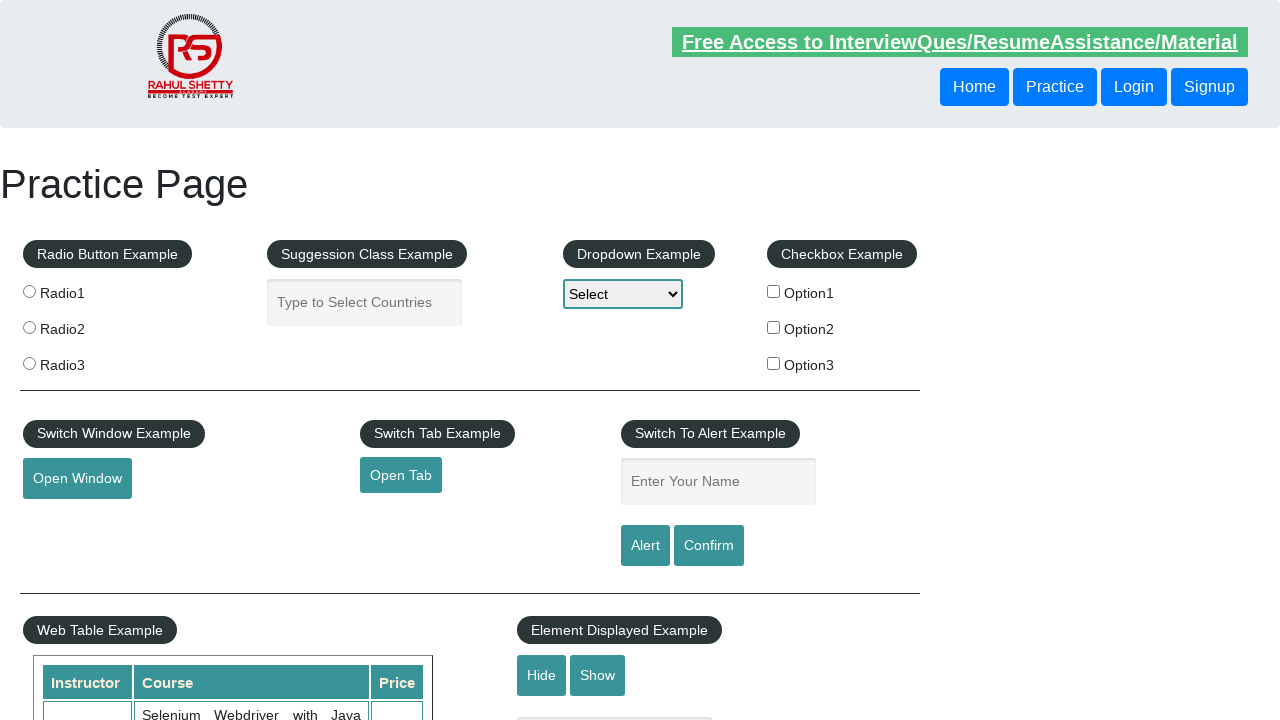

Found 'Delhi' in table at row index 8
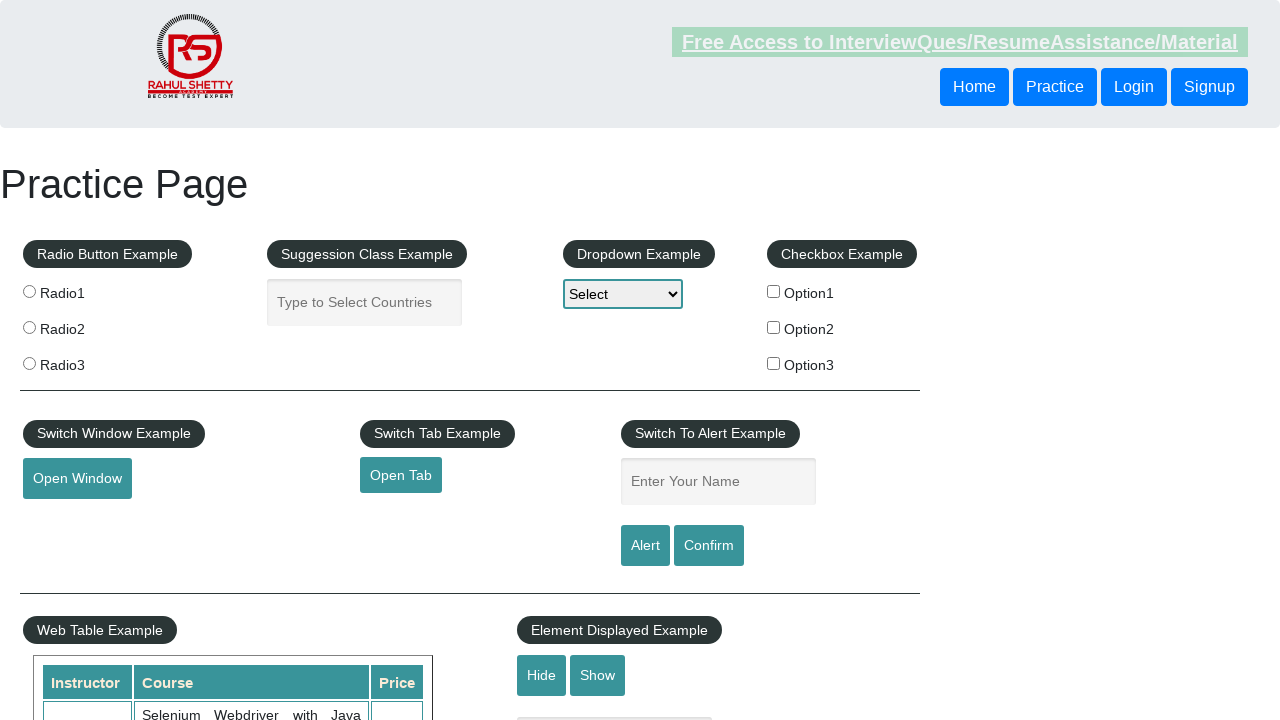

Located price cell corresponding to Delhi row
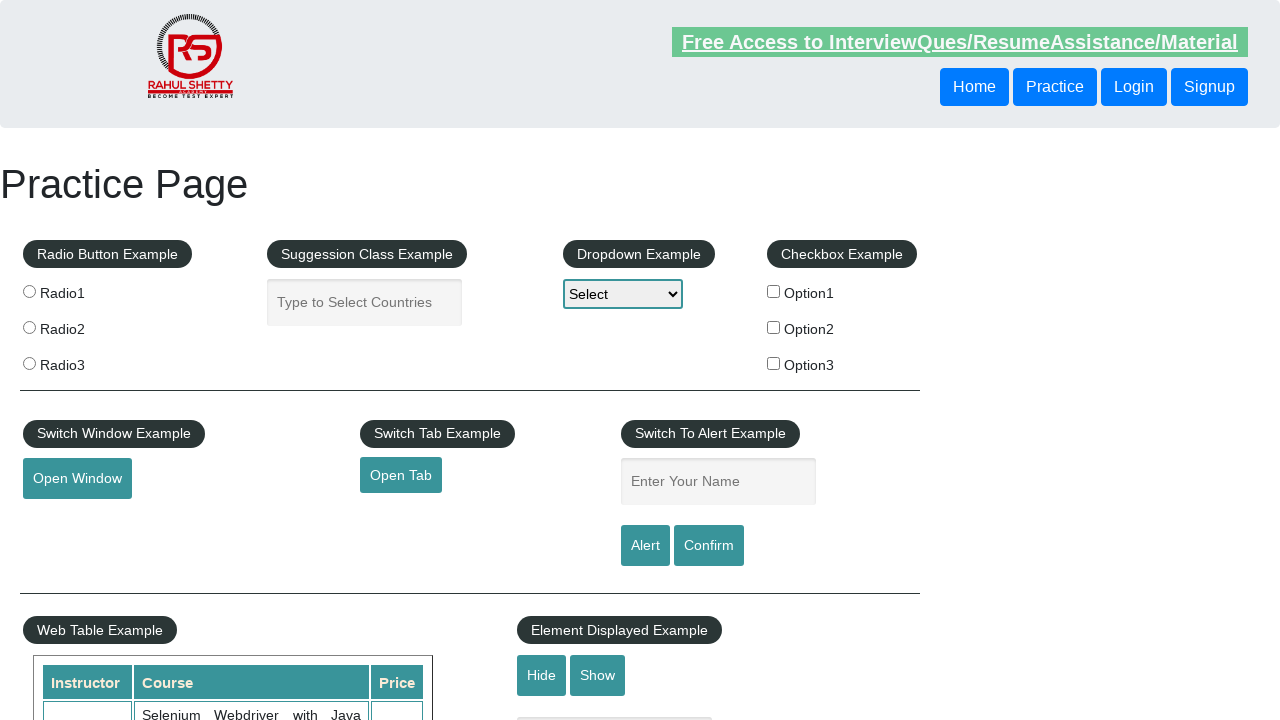

Located iframe with ID 'courses-iframe'
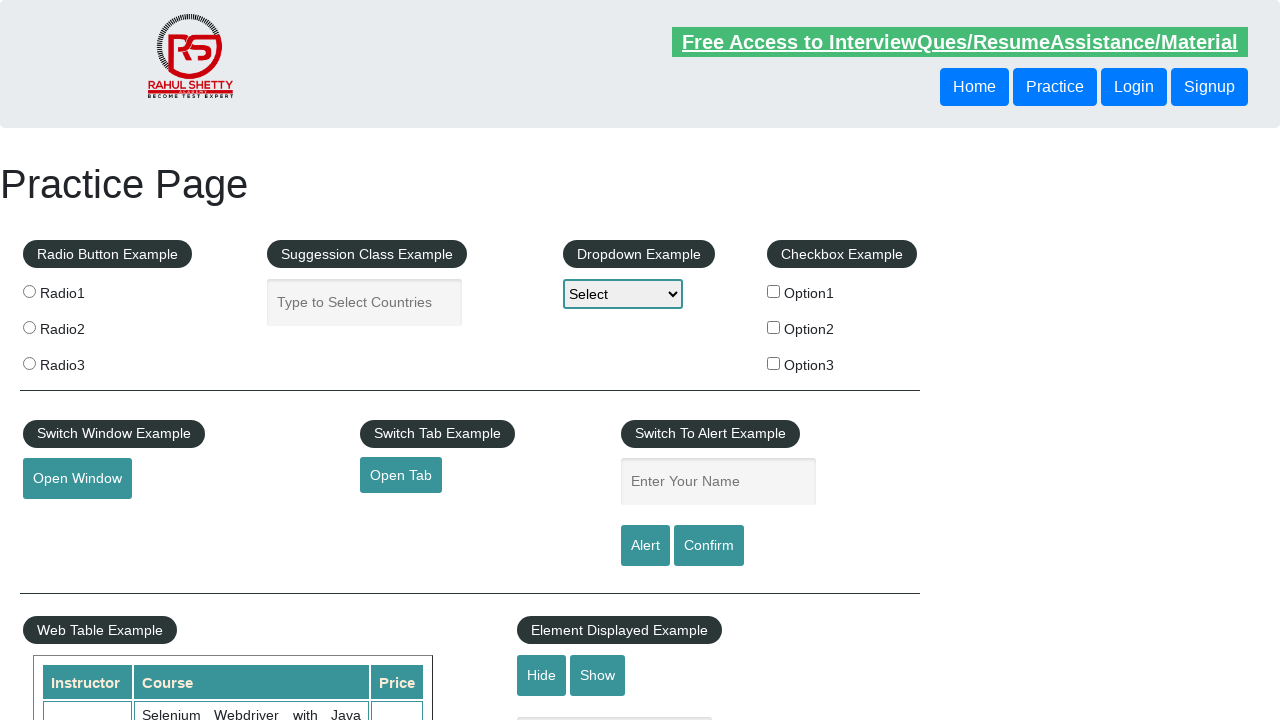

Clicked mentorship link inside iframe at (618, 360) on #courses-iframe >> internal:control=enter-frame >> a[href*='mentorship'] >> nth=
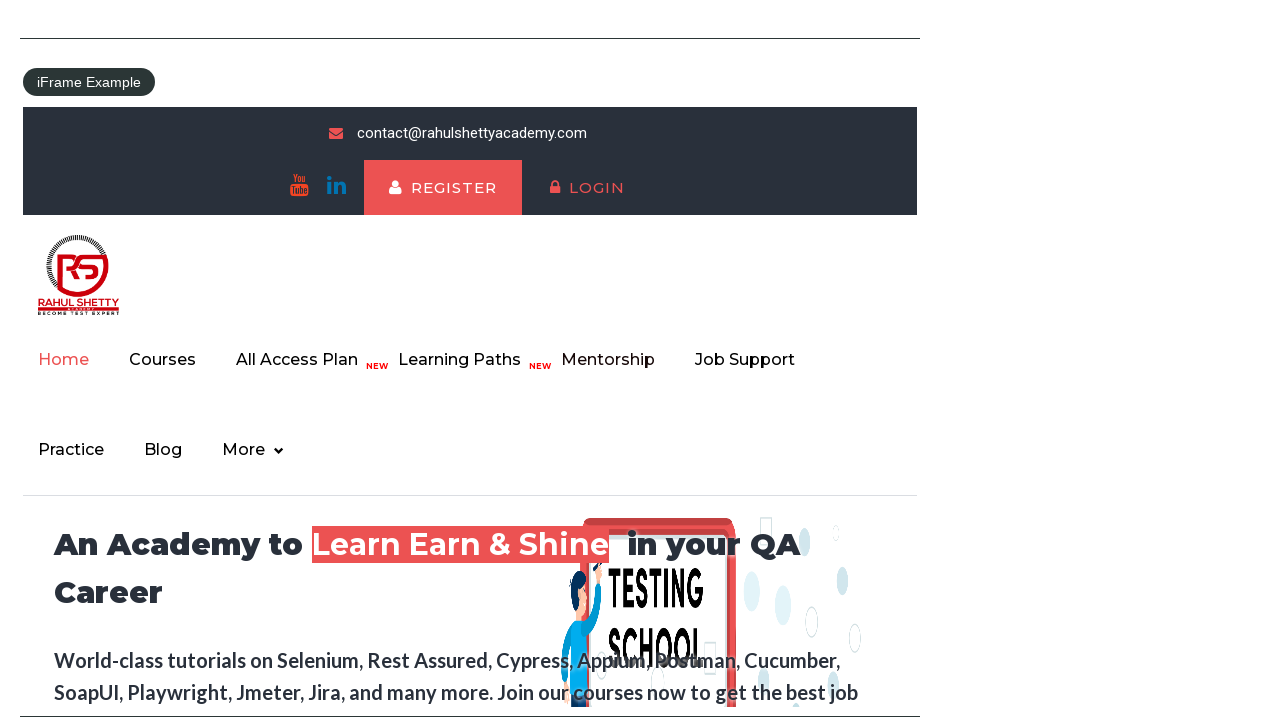

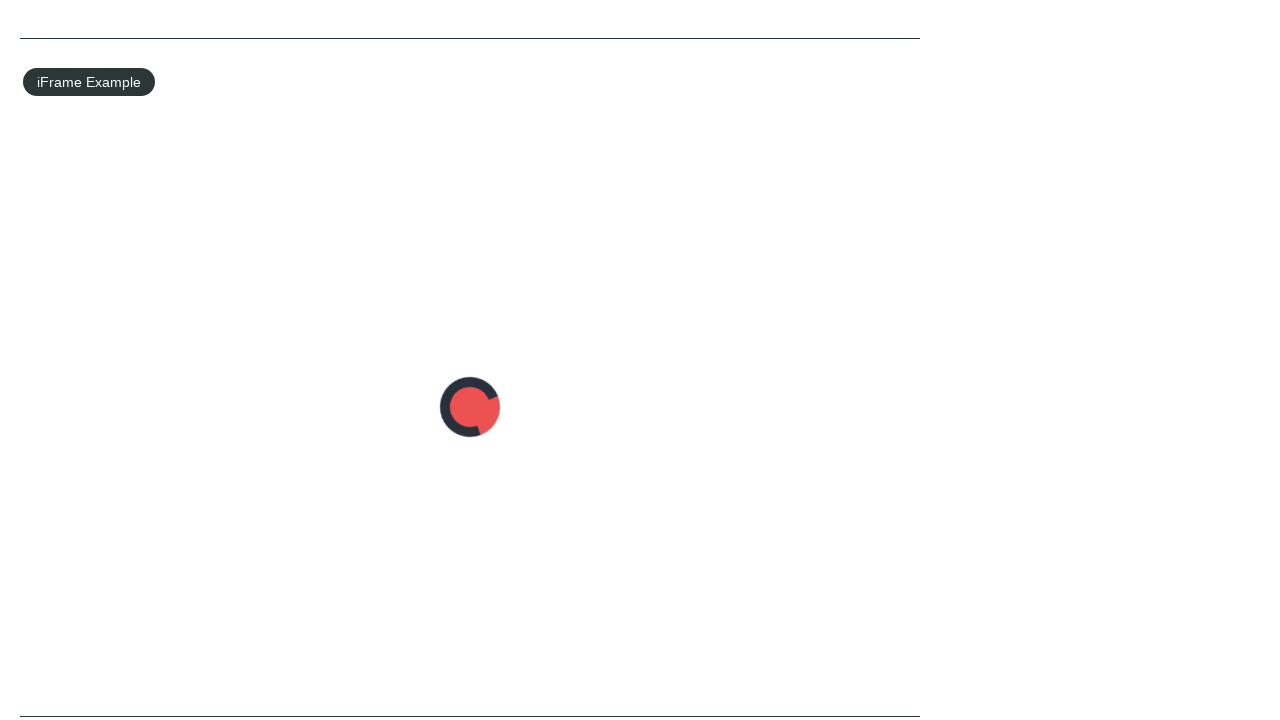